Tests a practice form by filling in first name, last name, selecting gender radio button, selecting years of experience, and entering a date in the datepicker field.

Starting URL: https://www.techlistic.com/p/selenium-practice-form.html

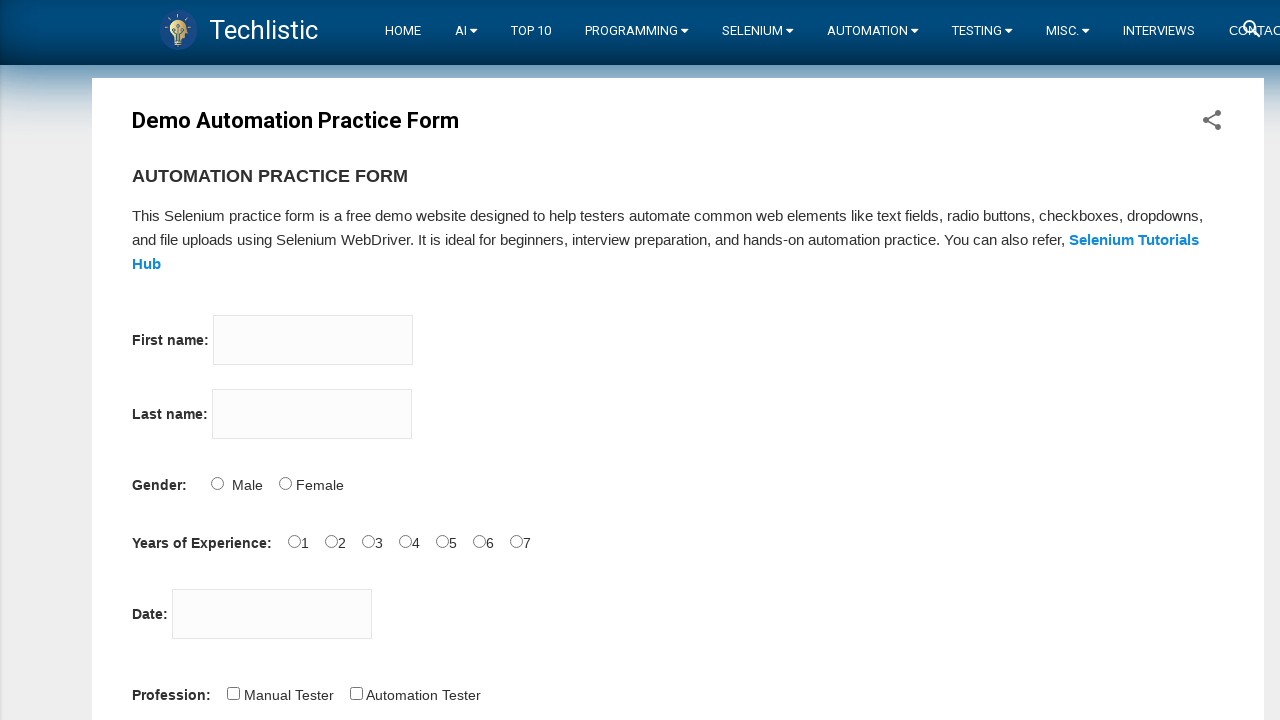

Waited for first name field to be visible
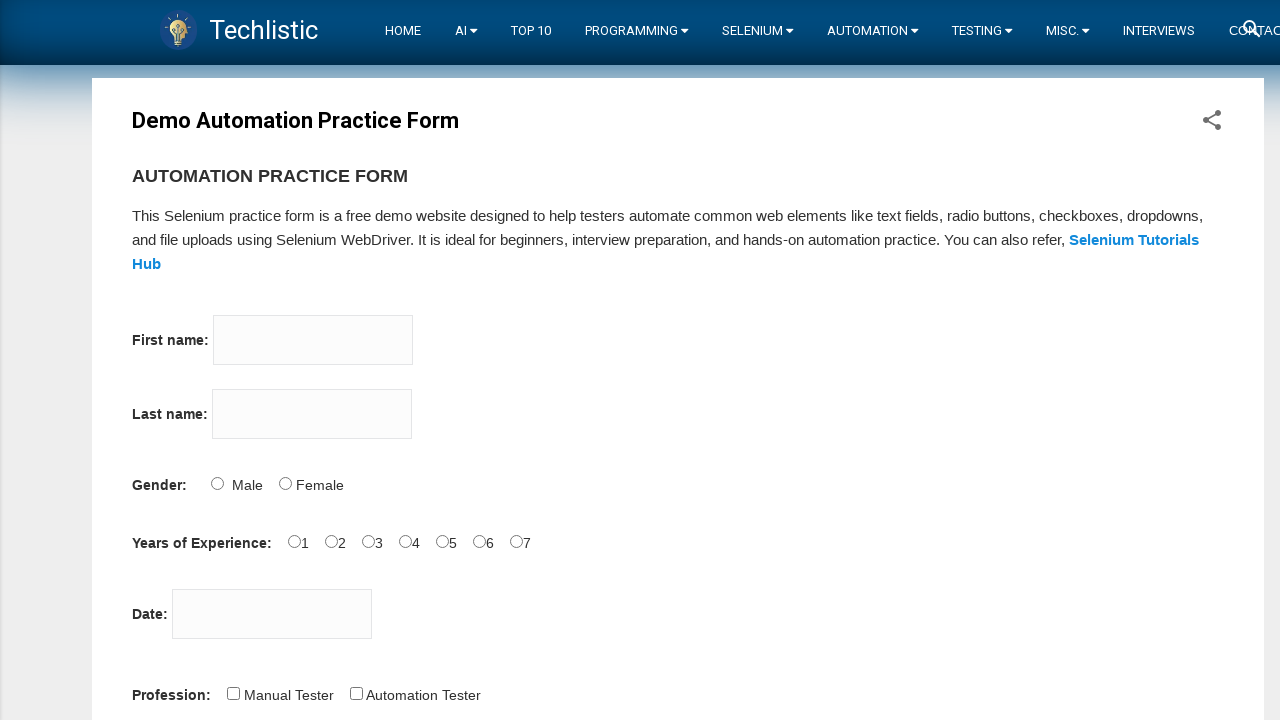

Filled first name field with 'Ajmal' on input[name='firstname']
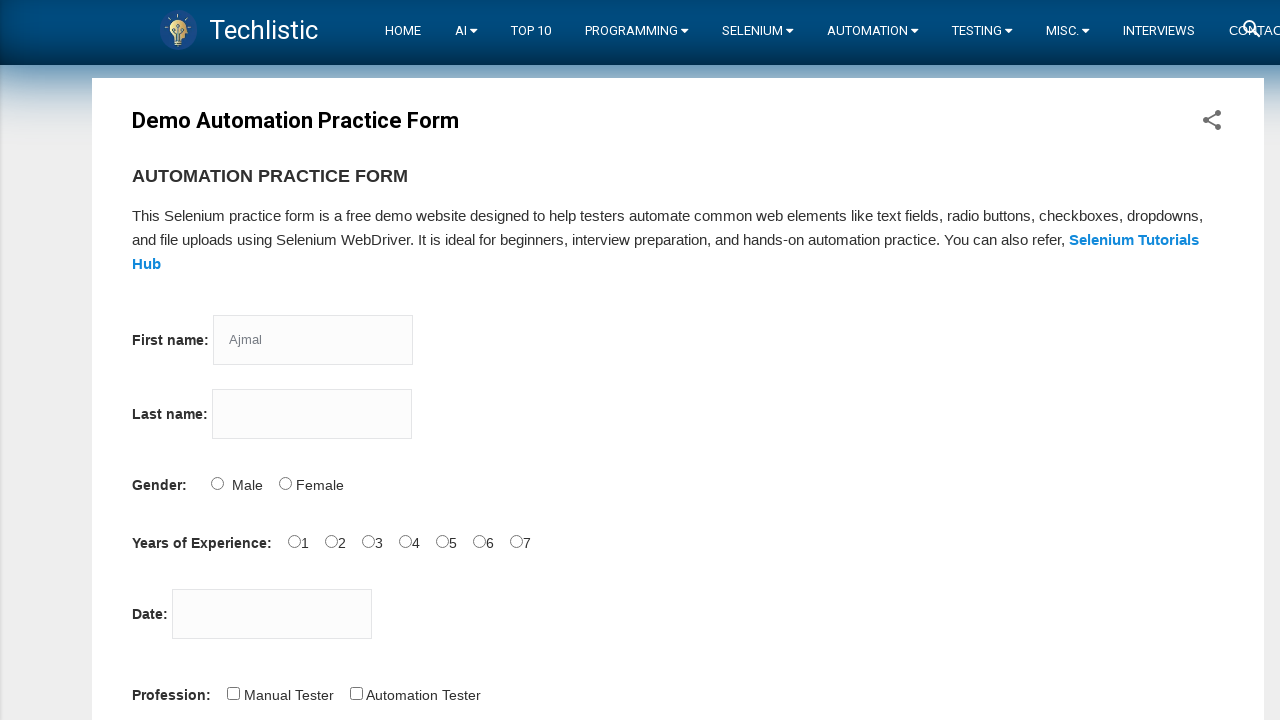

Filled last name field with 'weyal' on input[name='lastname']
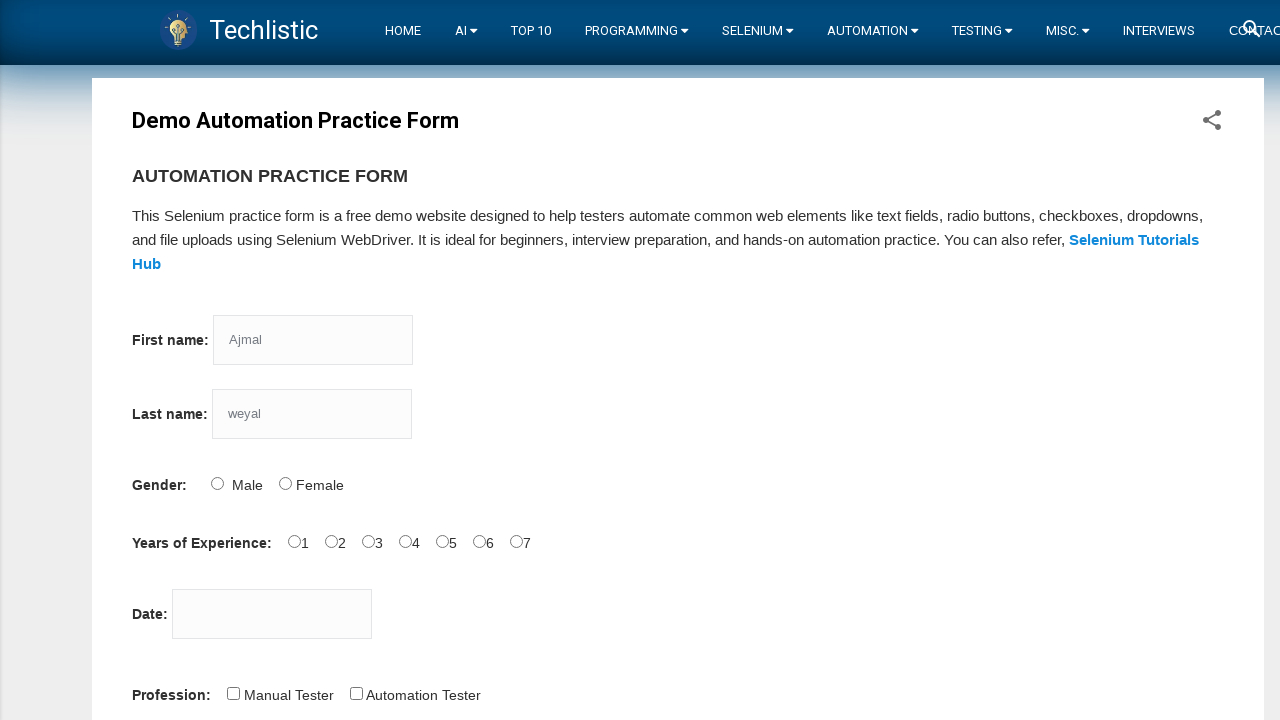

Selected Male gender radio button at (217, 483) on input[name='sex'][value='Male']
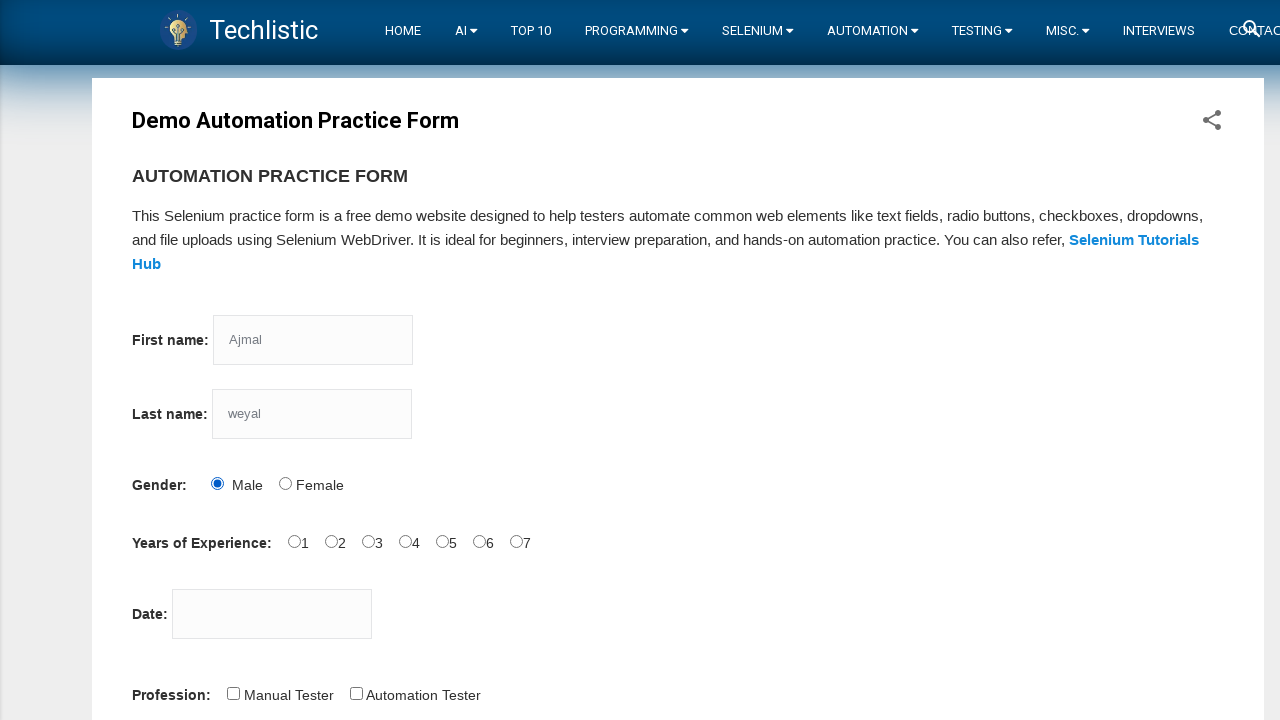

Selected 3 years of experience at (405, 541) on input#exp-3
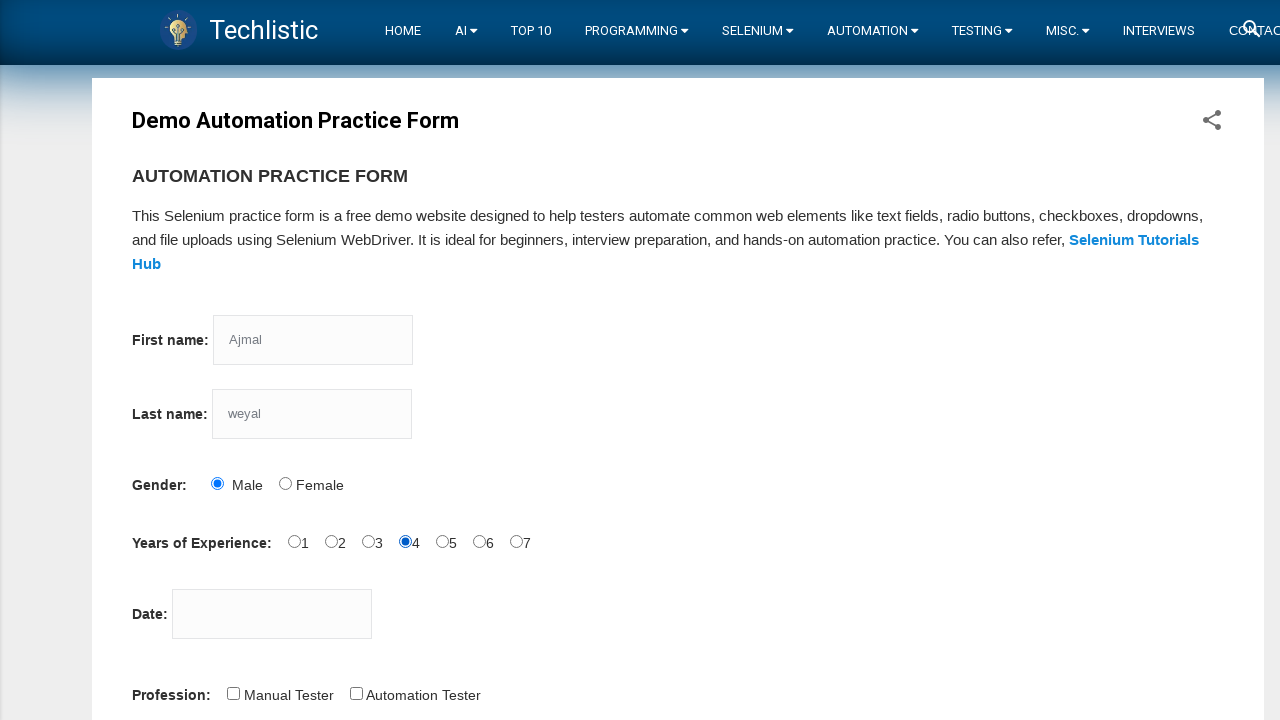

Filled datepicker field with current date and time '03/02/2026 06:05:10' on input#datepicker
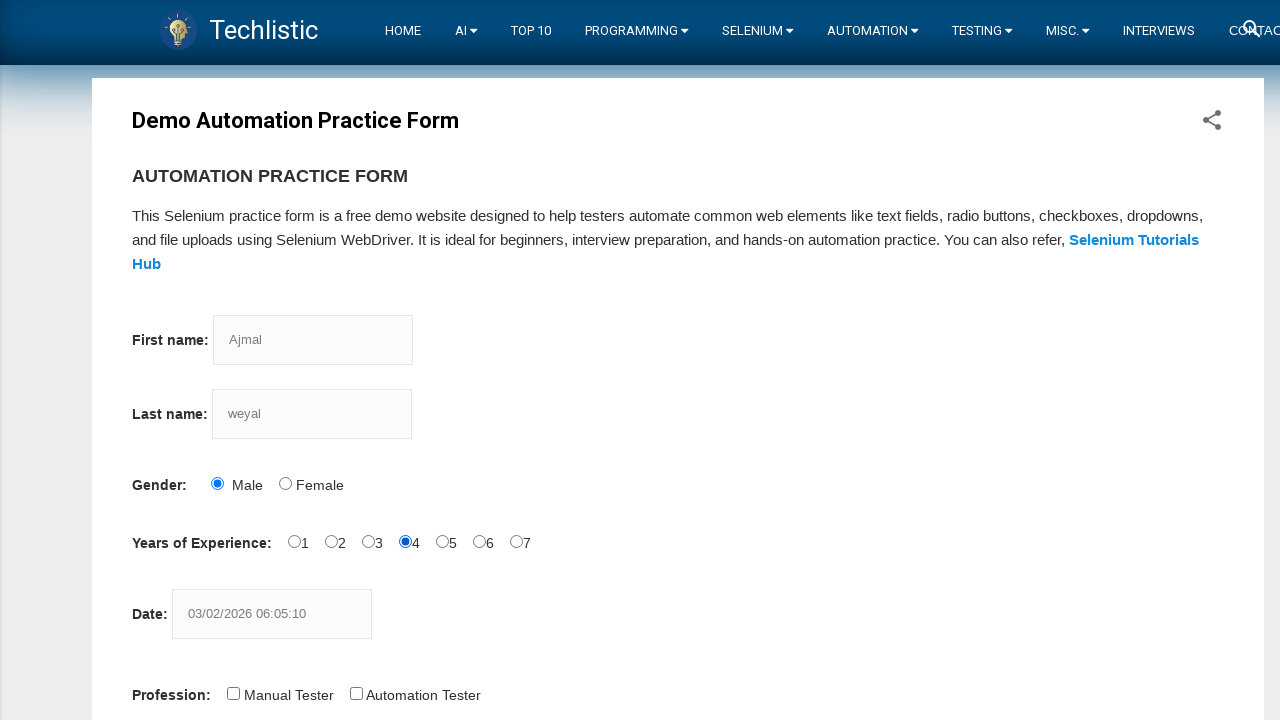

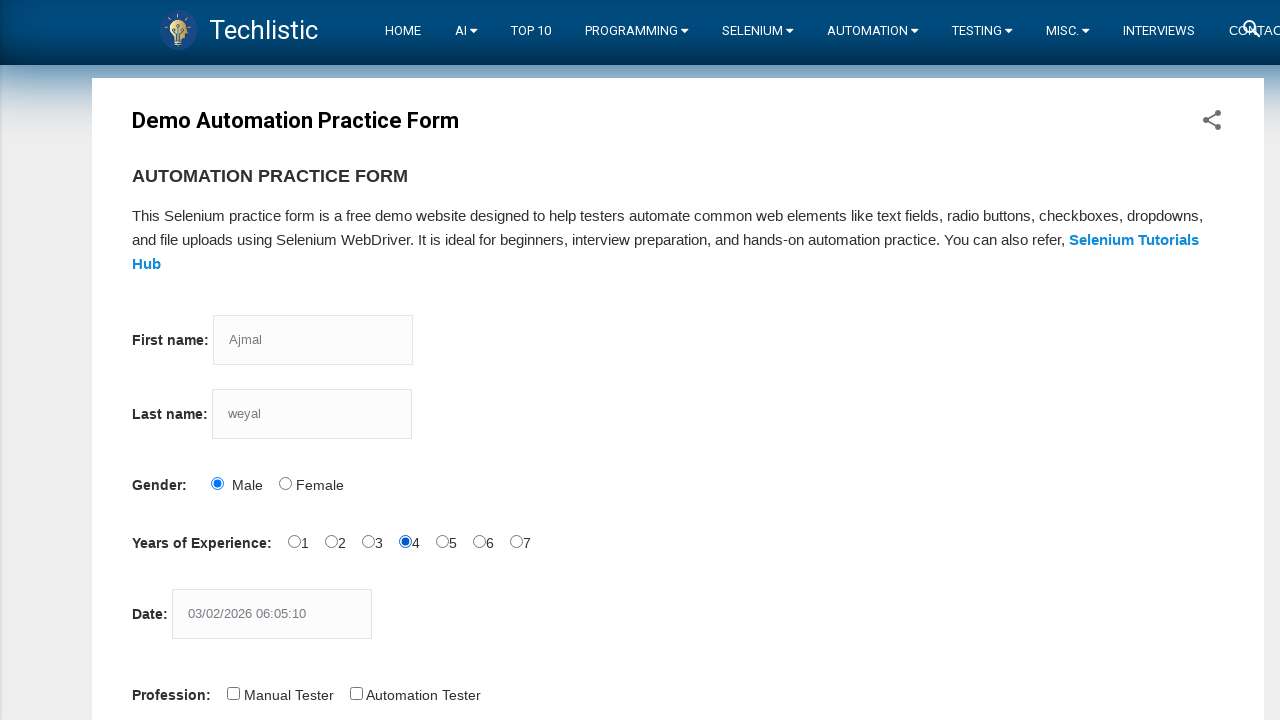